Navigates to the TMNT logo generator website with a title parameter and executes JavaScript to hide certain page elements (paragraph and logo text)

Starting URL: http://glench.com/tmnt/#Teenage_Mutant_Ninja_Turtles

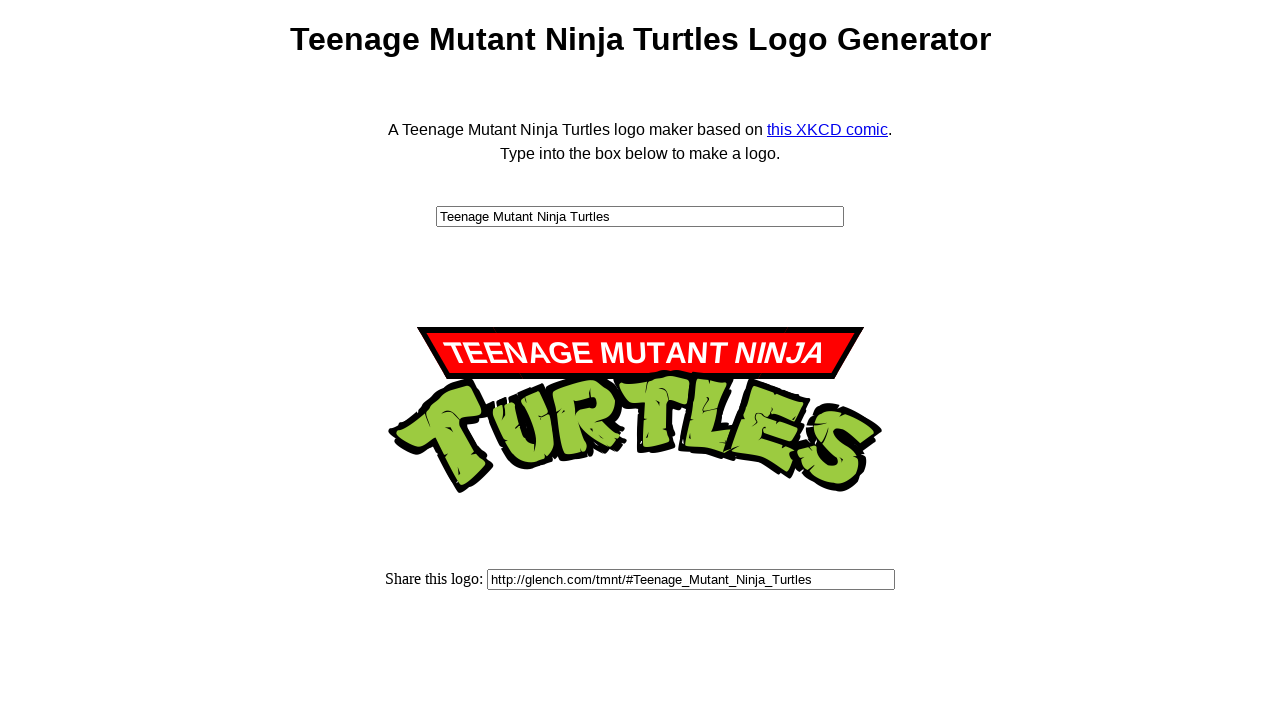

Set viewport size to 800x600
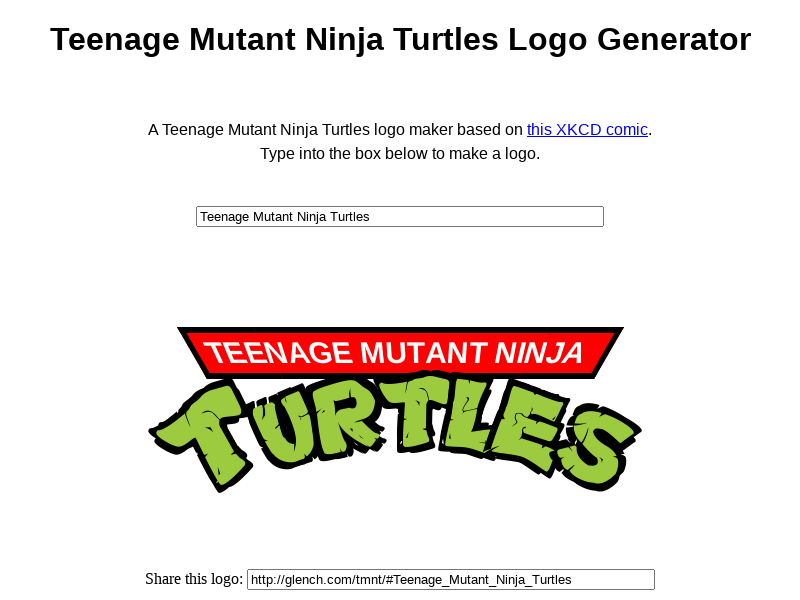

Hid the first paragraph element via JavaScript
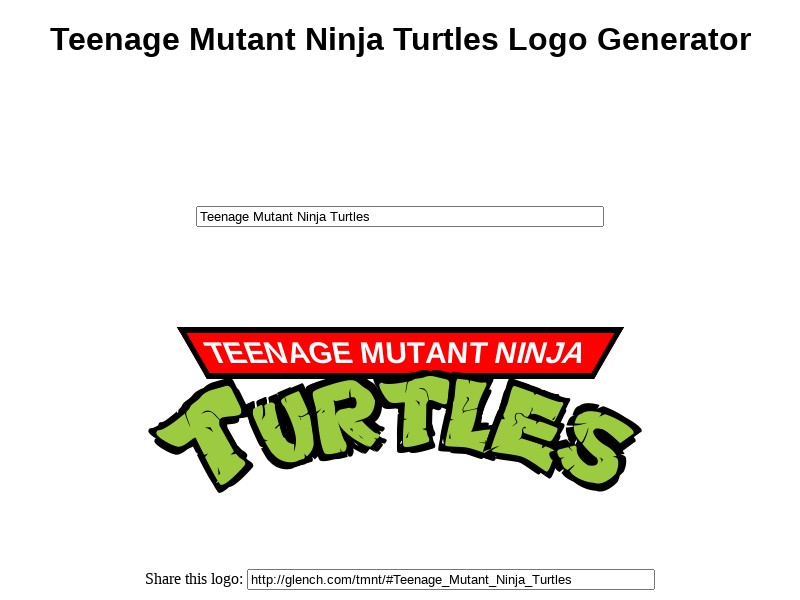

Hid the logo text element via JavaScript
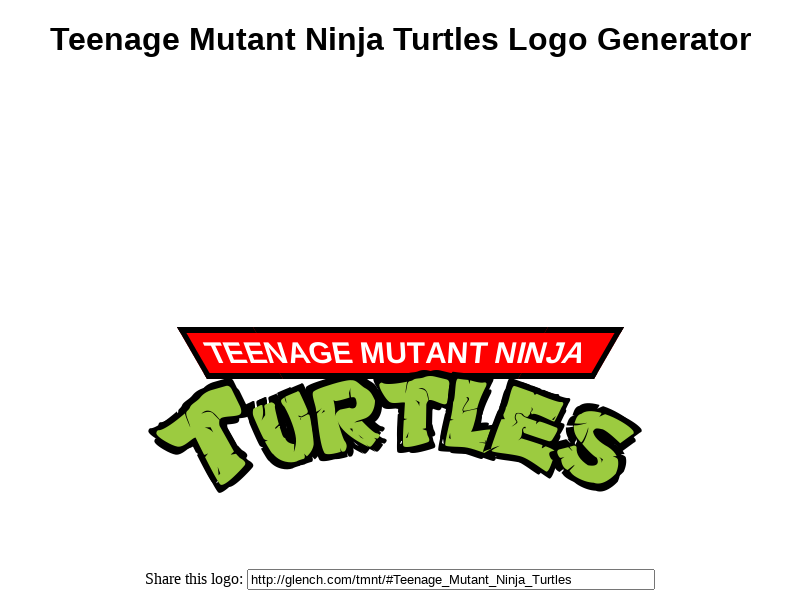

Waited 500ms for page changes to apply
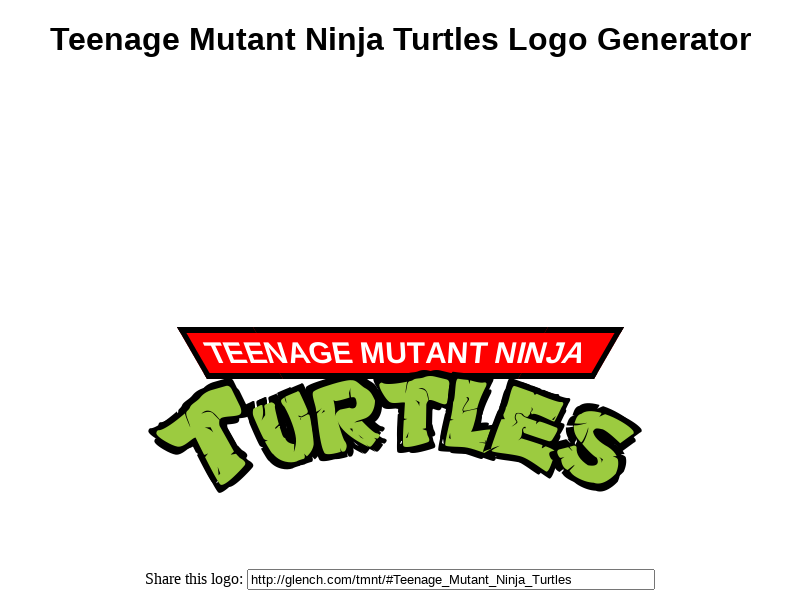

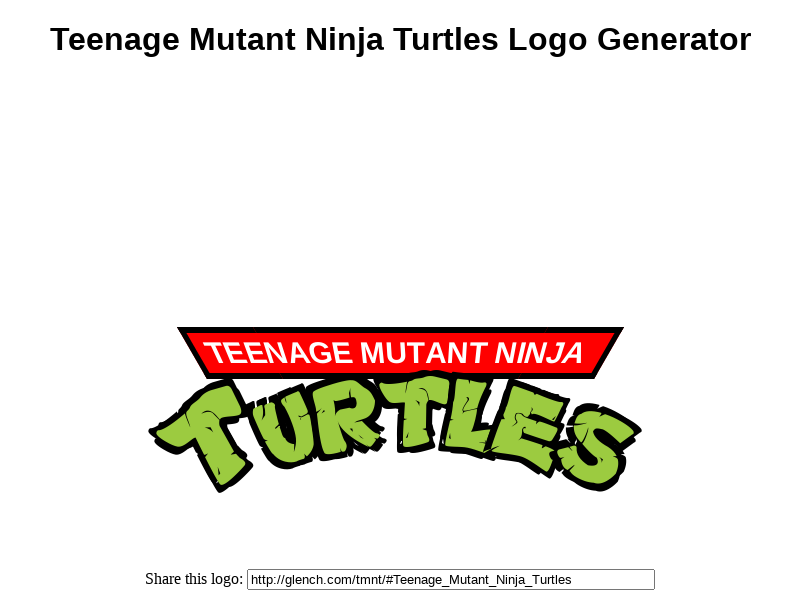